Tests adding multiple quantity of a product to the basket

Starting URL: http://practice.automationtesting.in/

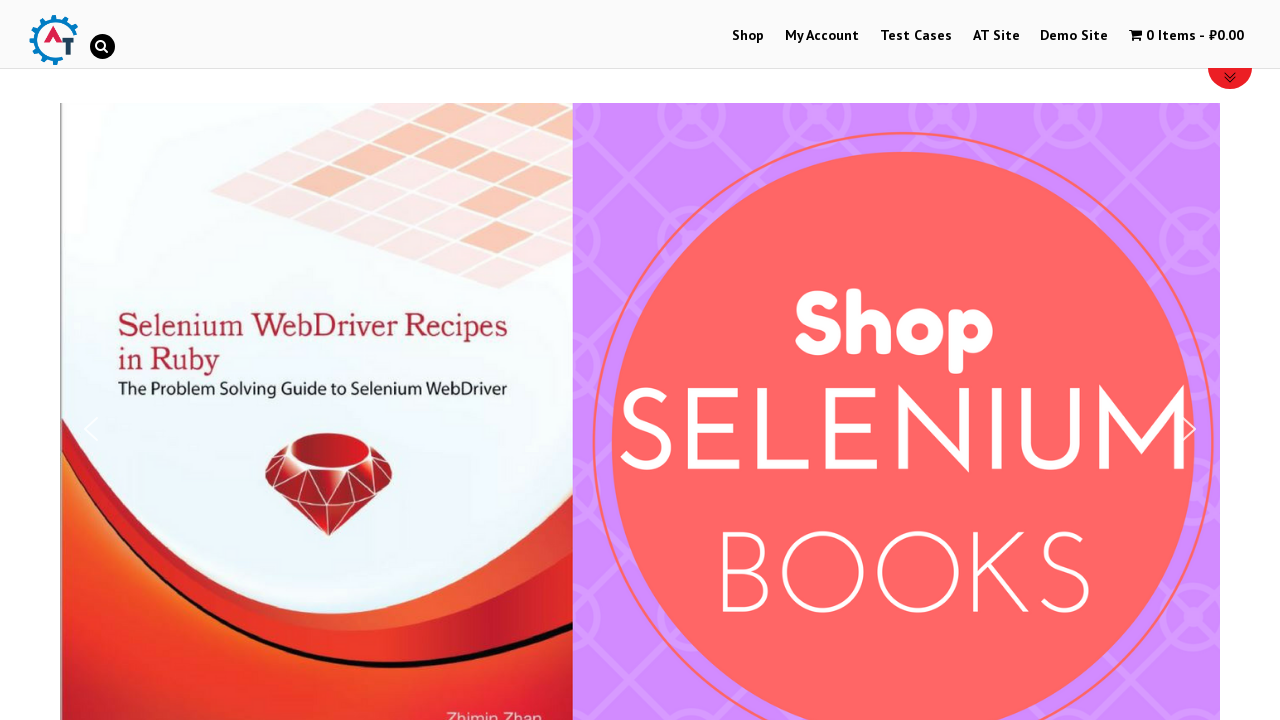

Clicked Shop menu link at (748, 36) on a:text('Shop')
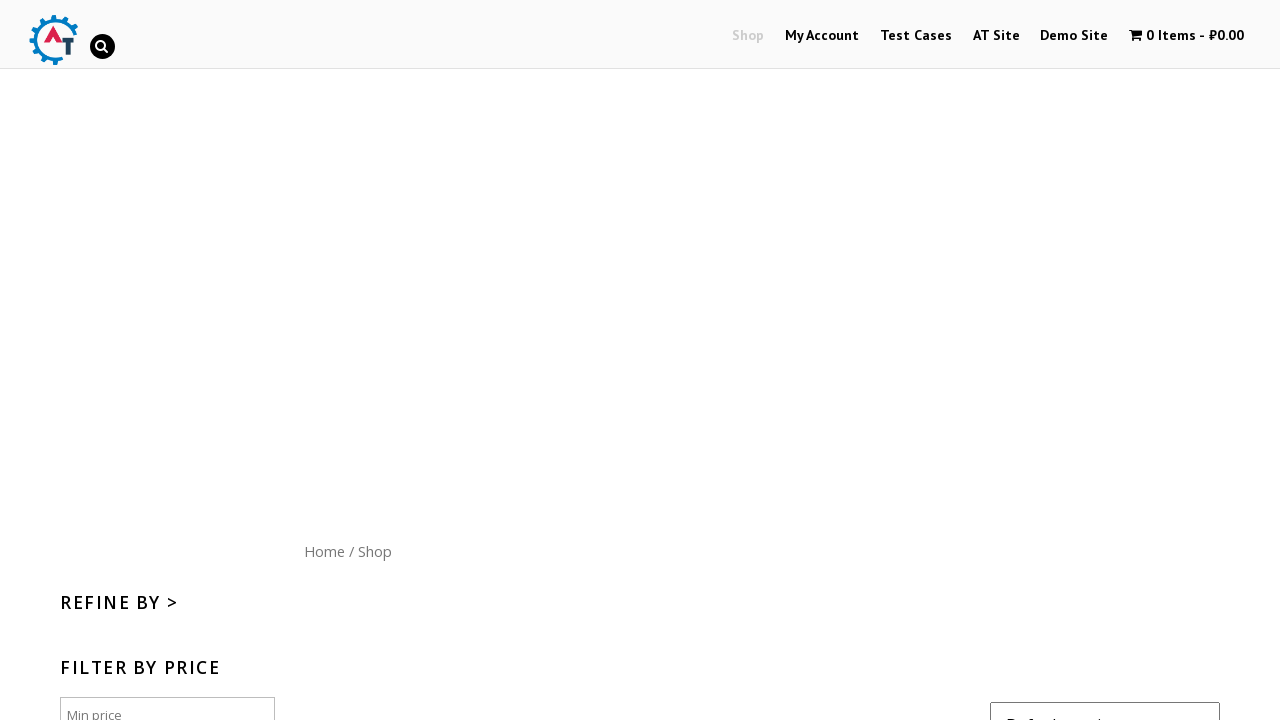

Clicked Home menu button at (324, 551) on a:text('Home')
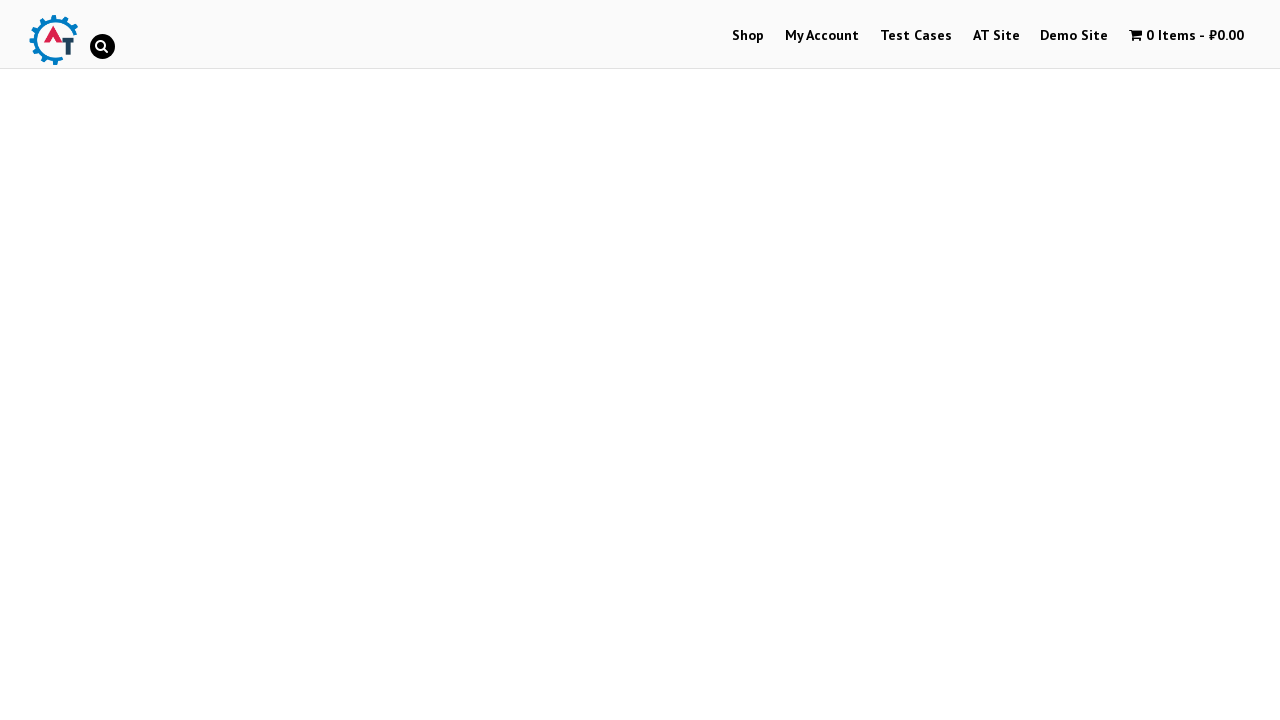

Clicked product image 'Thinking in HTML' at (640, 361) on img[title='Thinking in HTML']
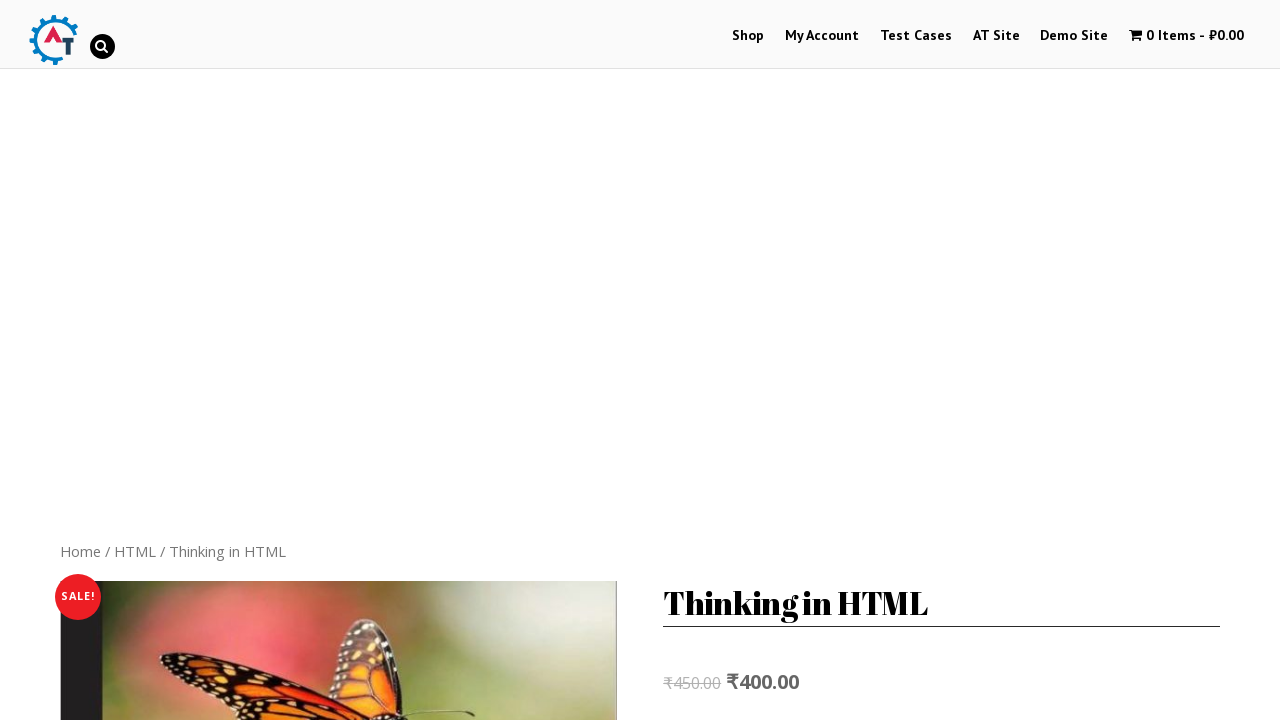

Set product quantity to 10 on .quantity input
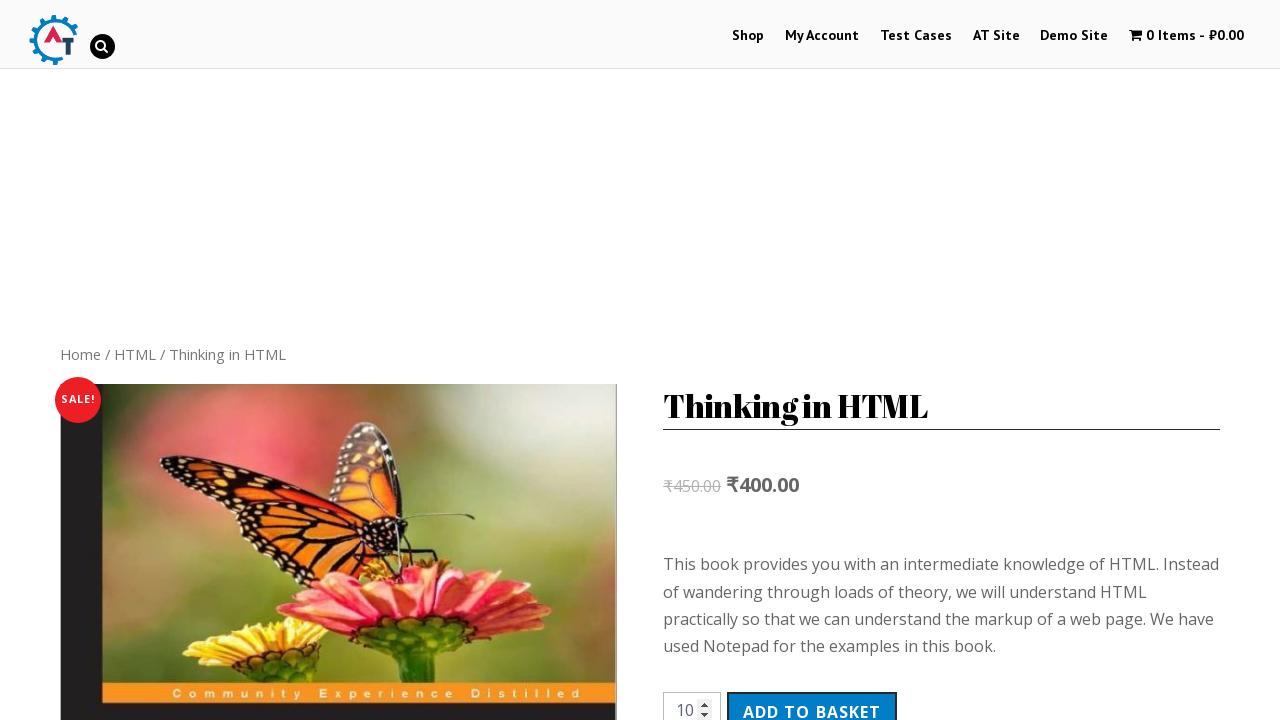

Clicked Add to Basket button to add product with quantity 10 to basket at (812, 701) on button[type='submit']
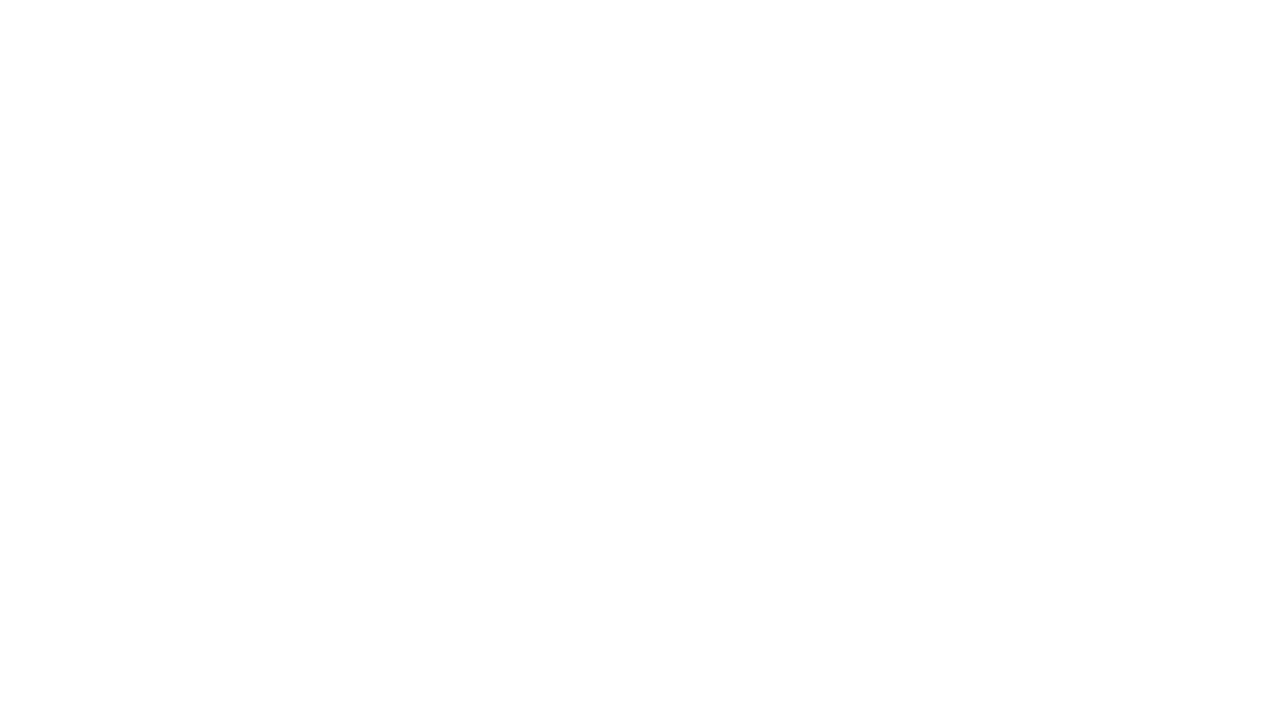

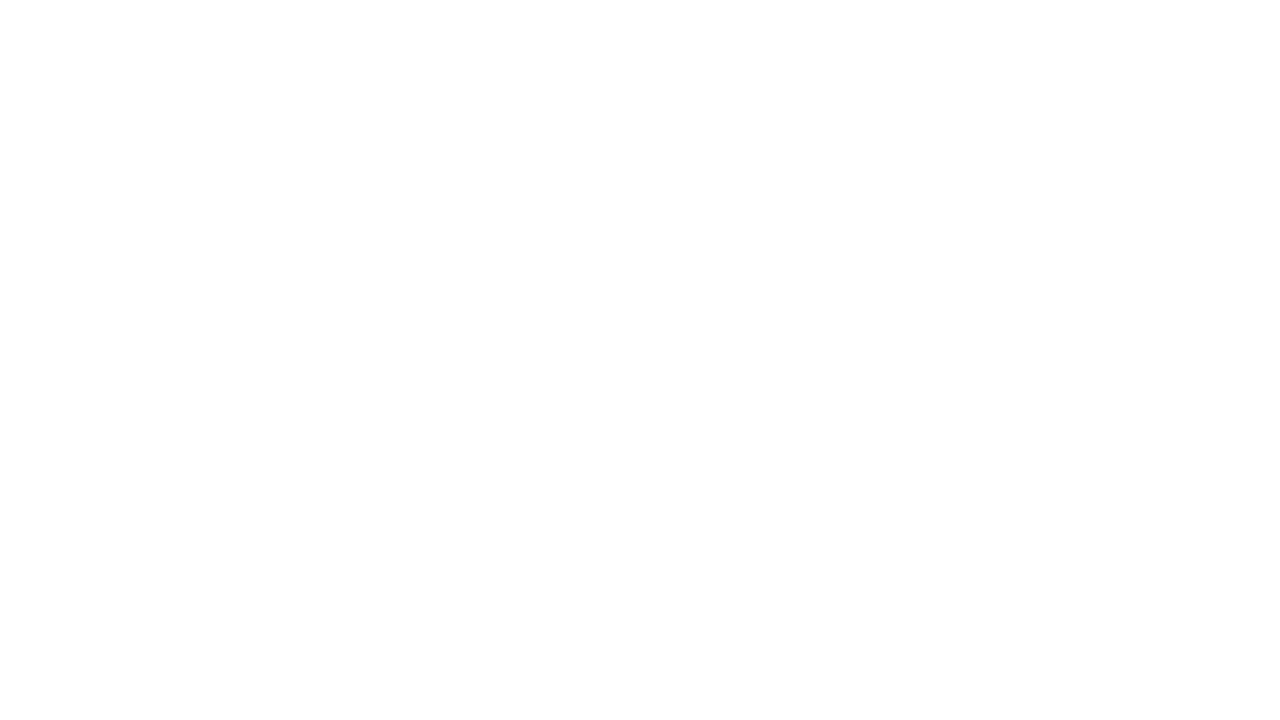